Tests alert handling functionality by clicking a button that triggers an alert and then dismissing it

Starting URL: https://testautomationpractice.blogspot.com/

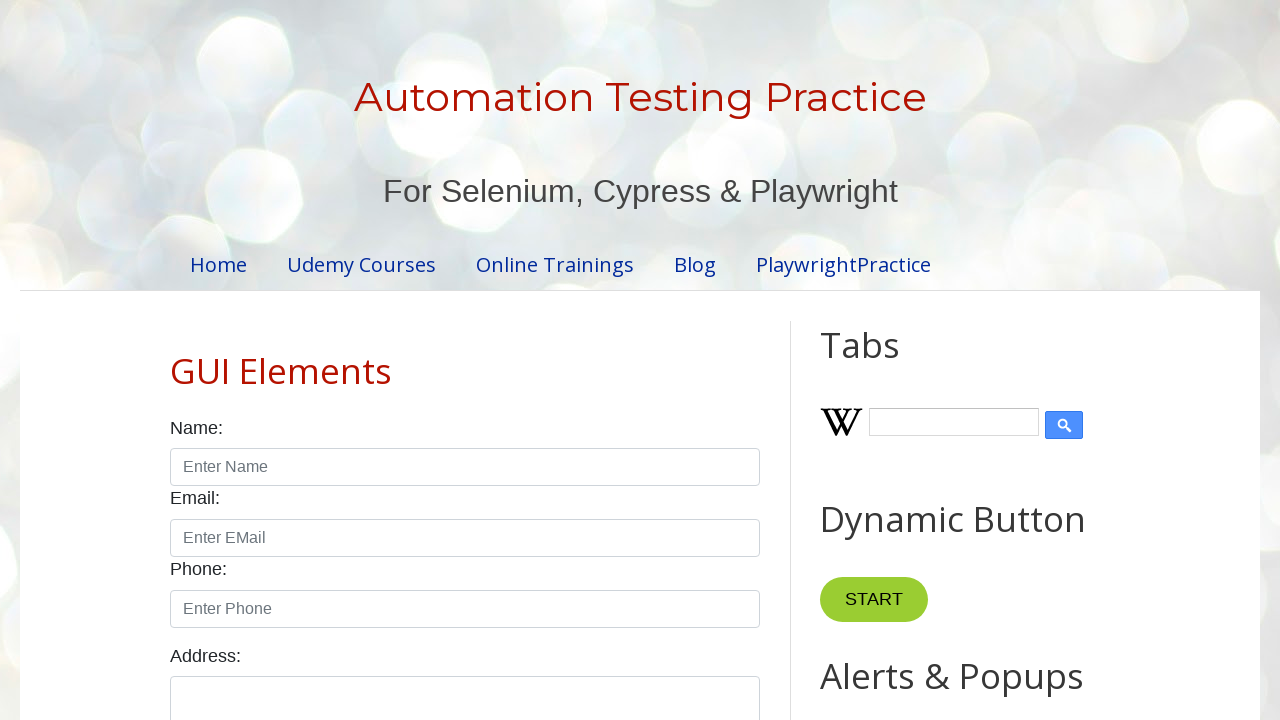

Clicked button to trigger alert dialog at (888, 361) on xpath=//*[@id="HTML9"]/div[1]/button
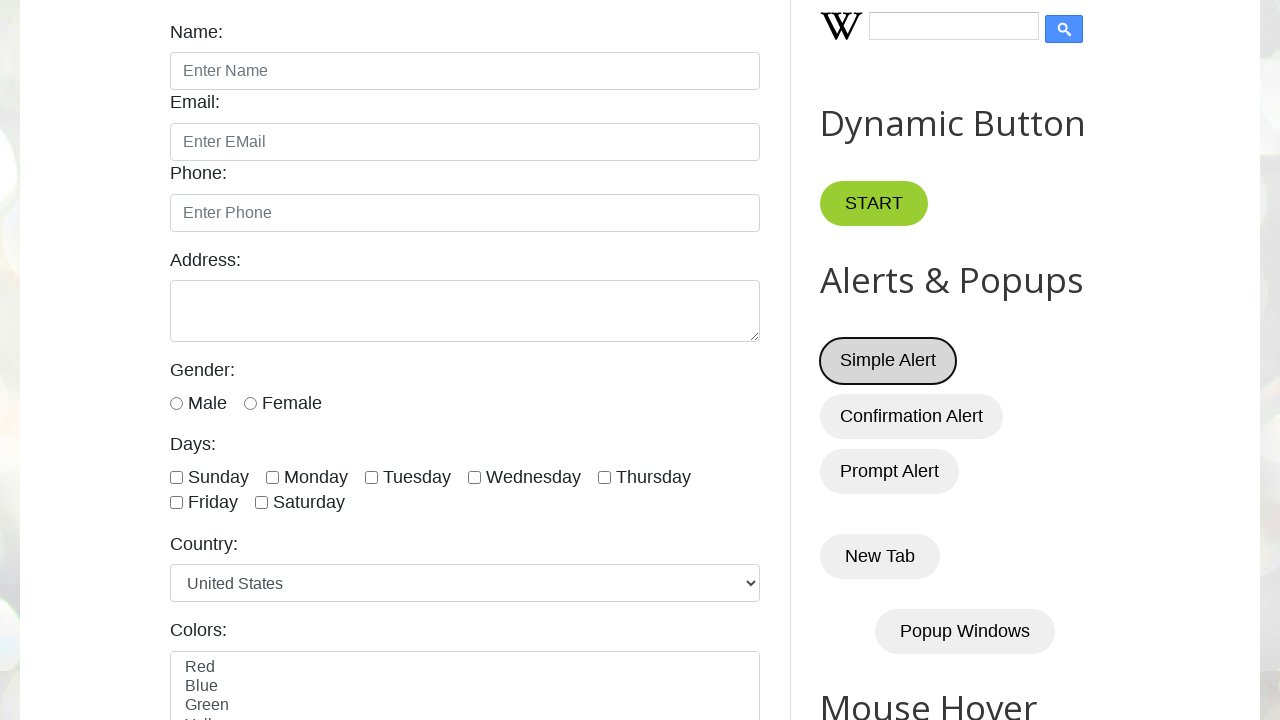

Alert dialog dismissed by clicking Cancel
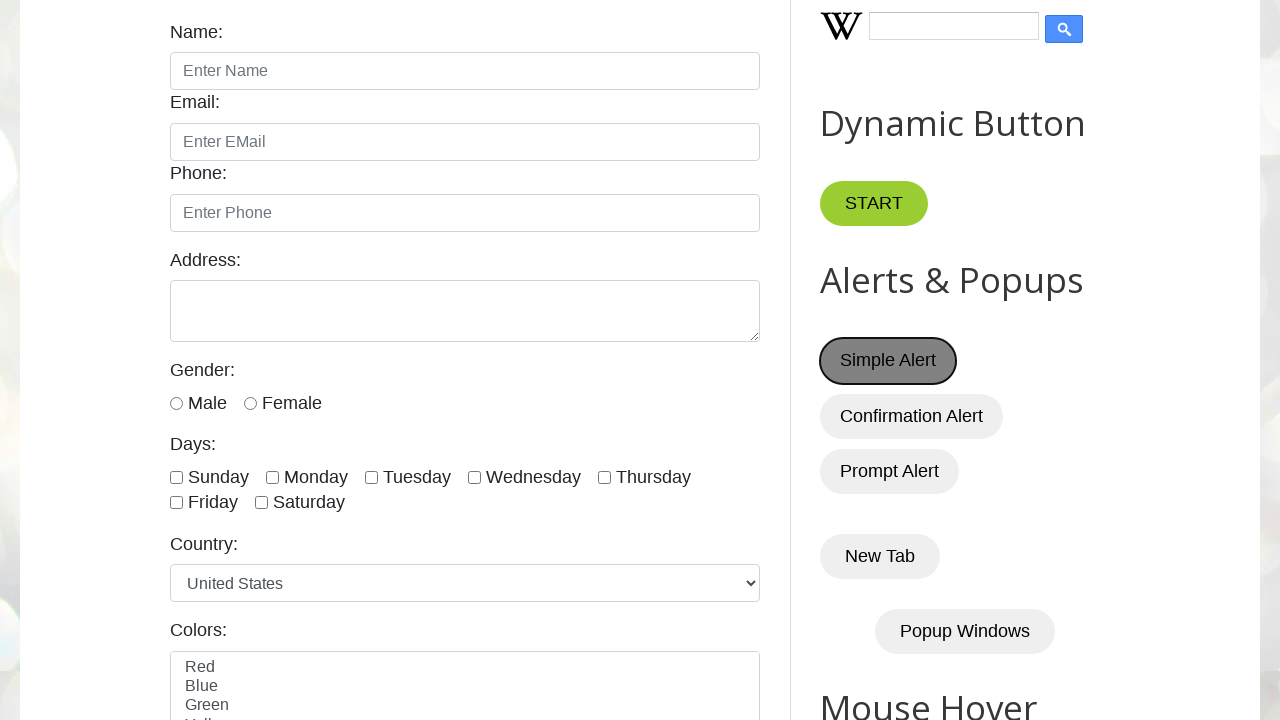

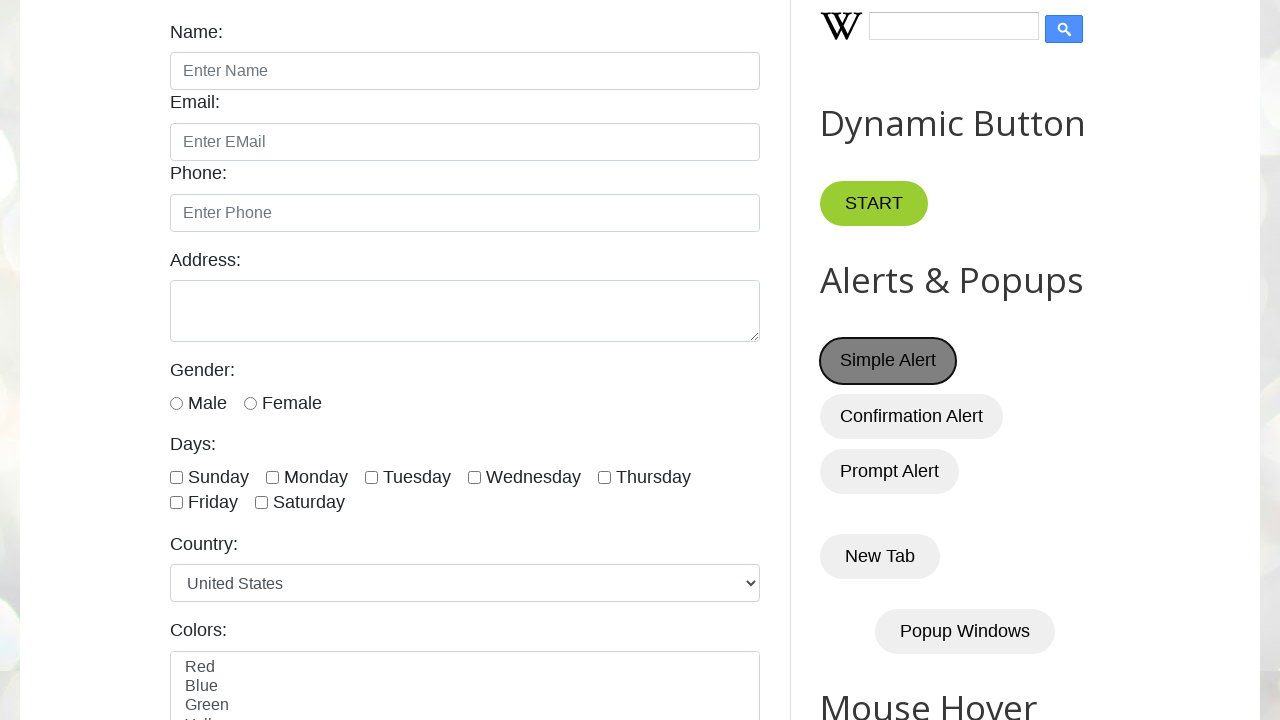